Tests dropdown list functionality by selecting options using different methods (by visible text, by value, and by index) and verifying the selections.

Starting URL: https://the-internet.herokuapp.com/dropdown

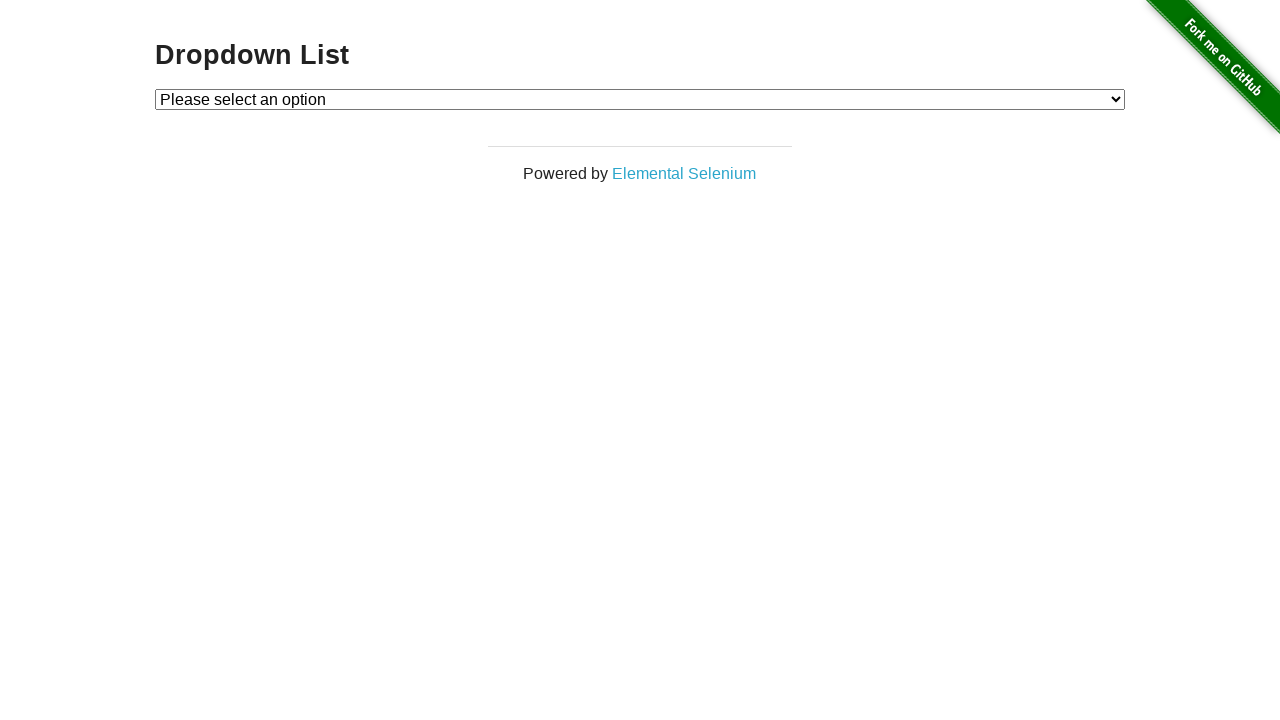

Dropdown element is visible
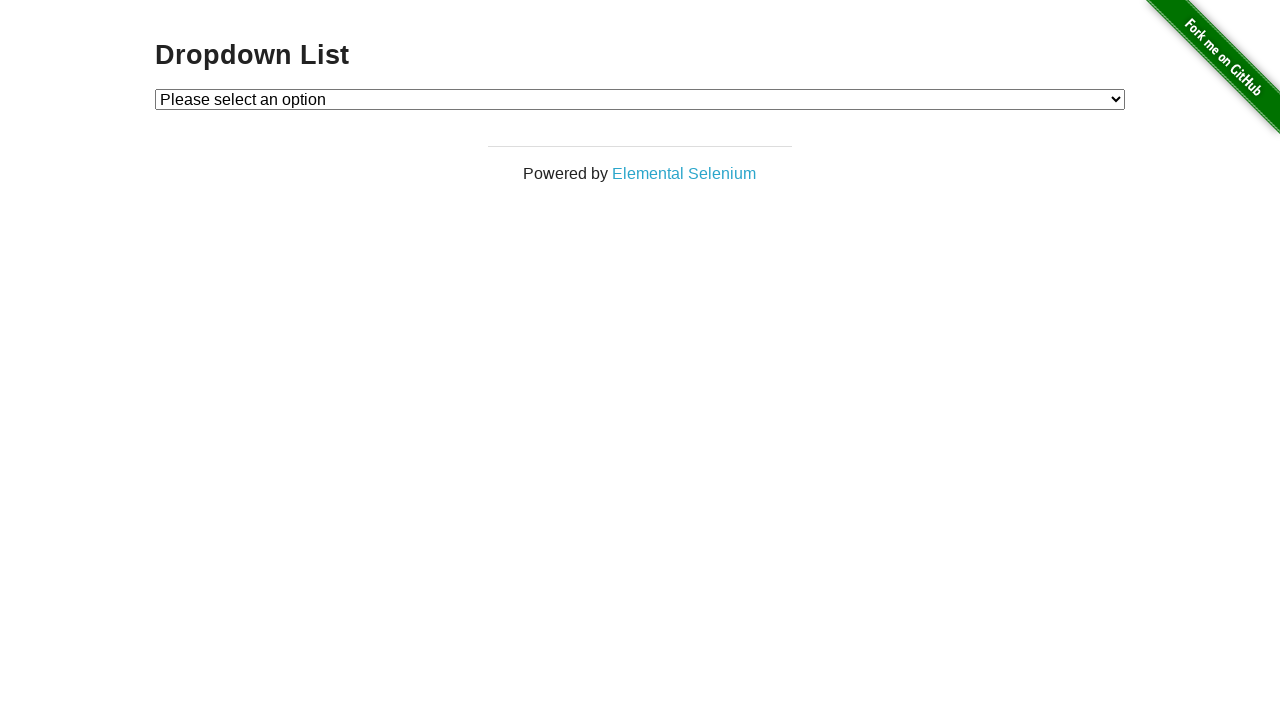

Selected 'Option 1' by visible text on #dropdown
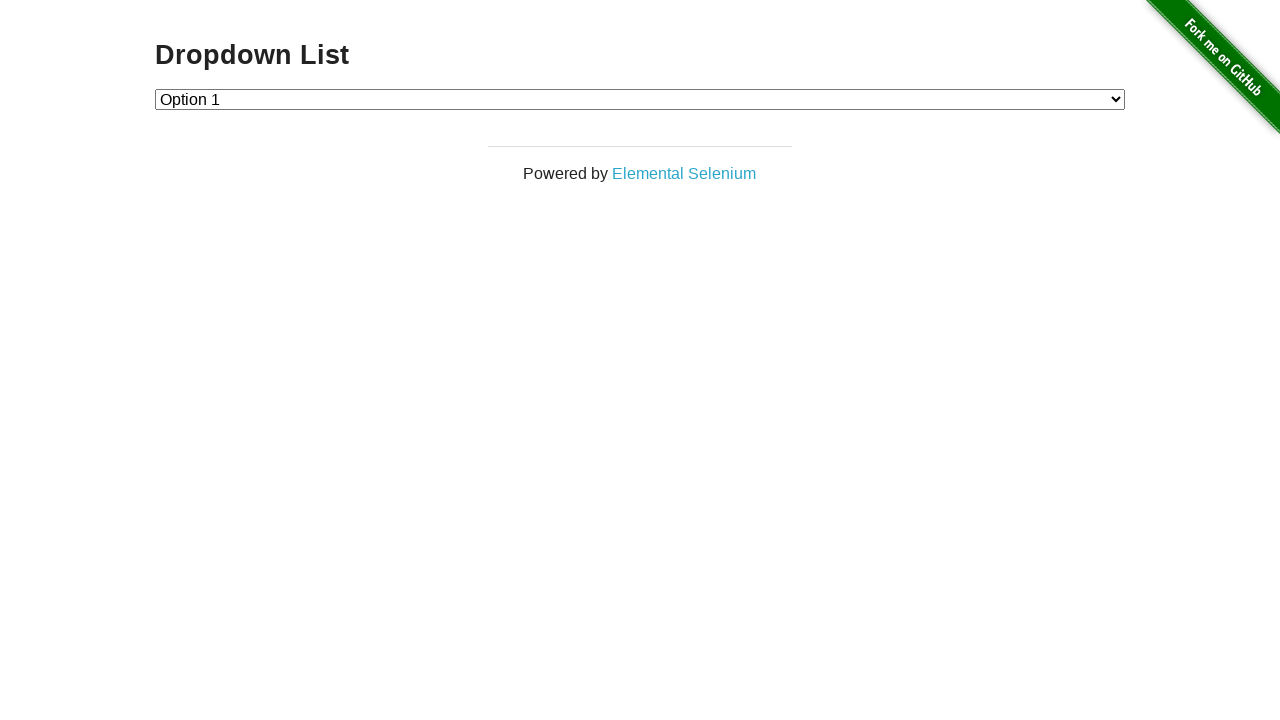

Retrieved selected option text content
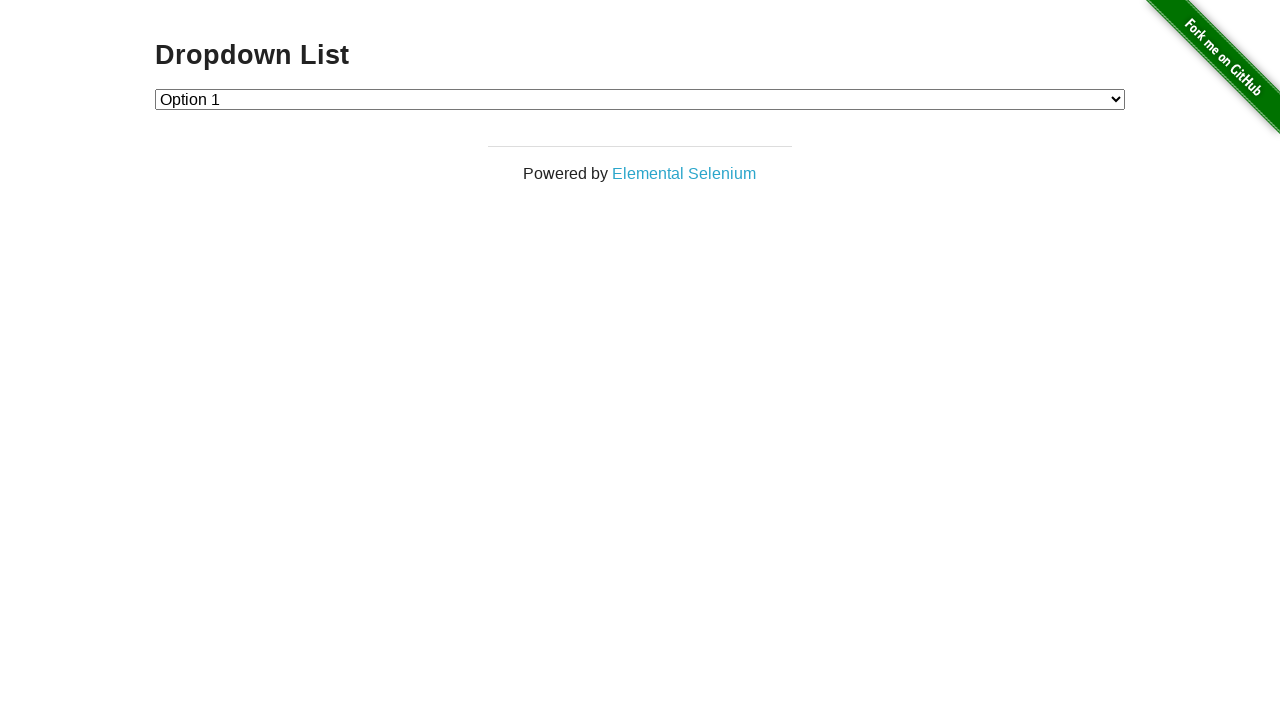

Verified 'Option 1' is selected
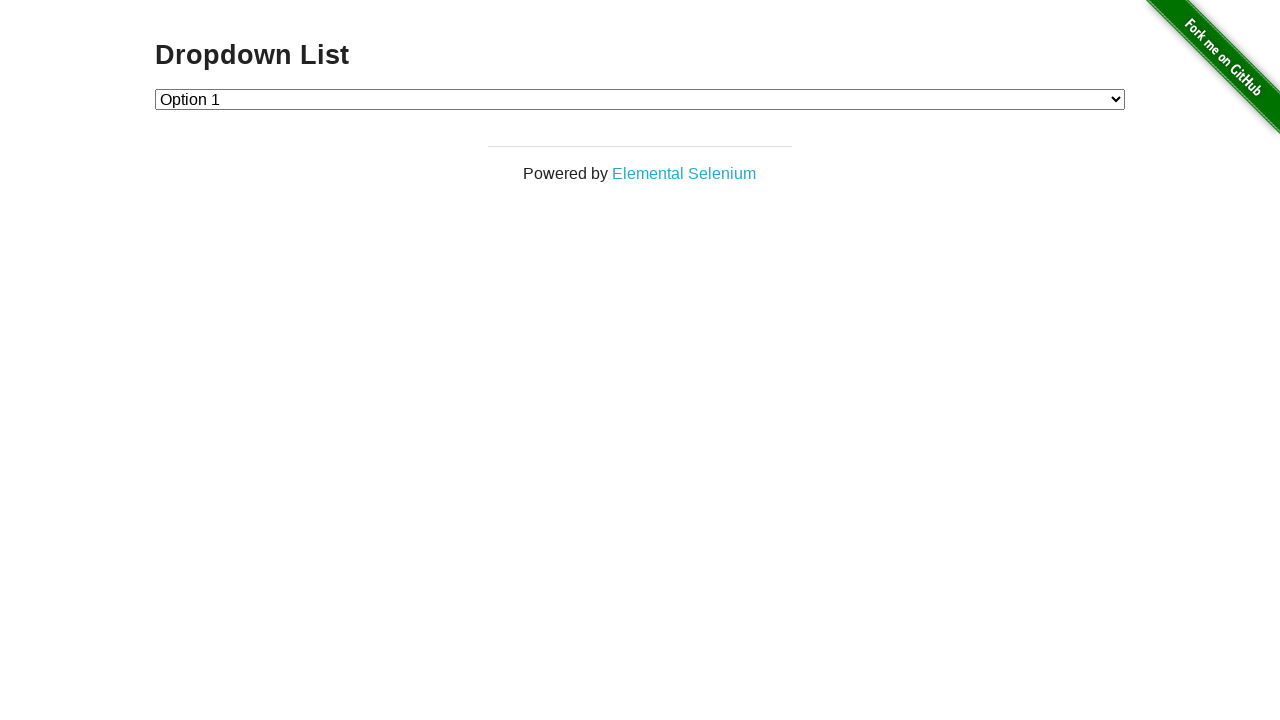

Selected option with value '2' on #dropdown
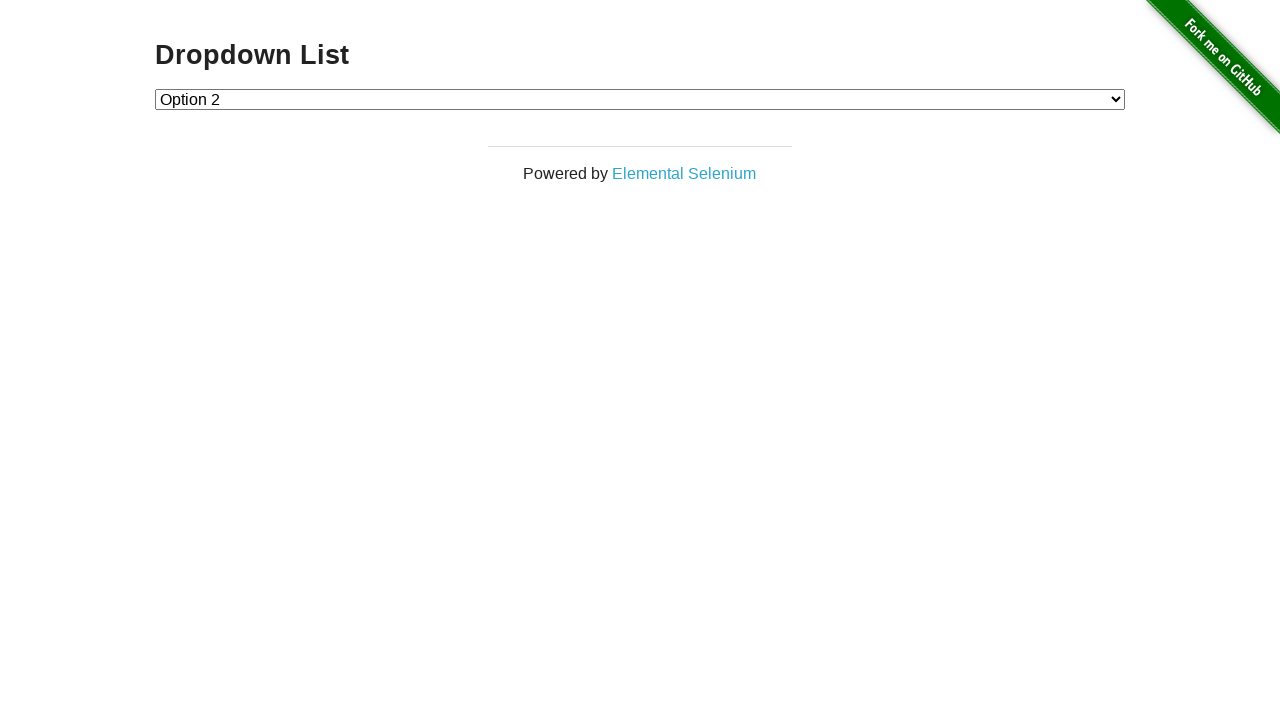

Retrieved selected option text content
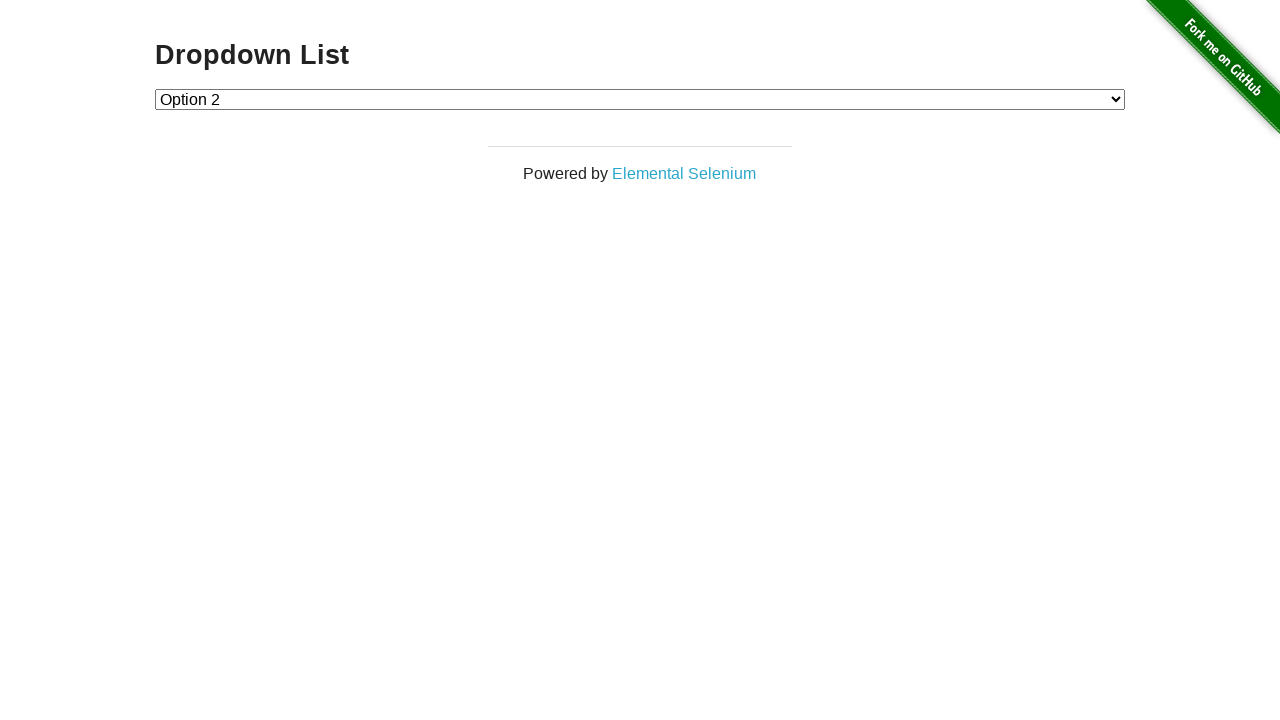

Verified 'Option 2' is selected
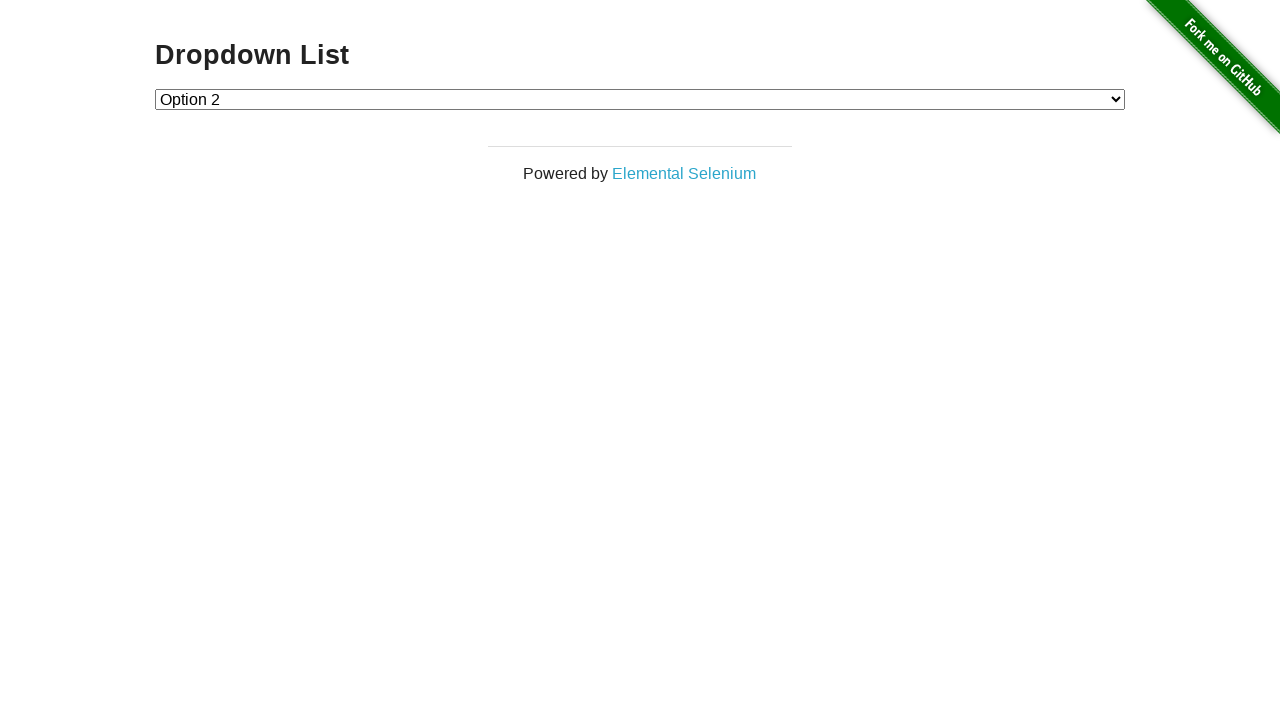

Selected option at index 1 on #dropdown
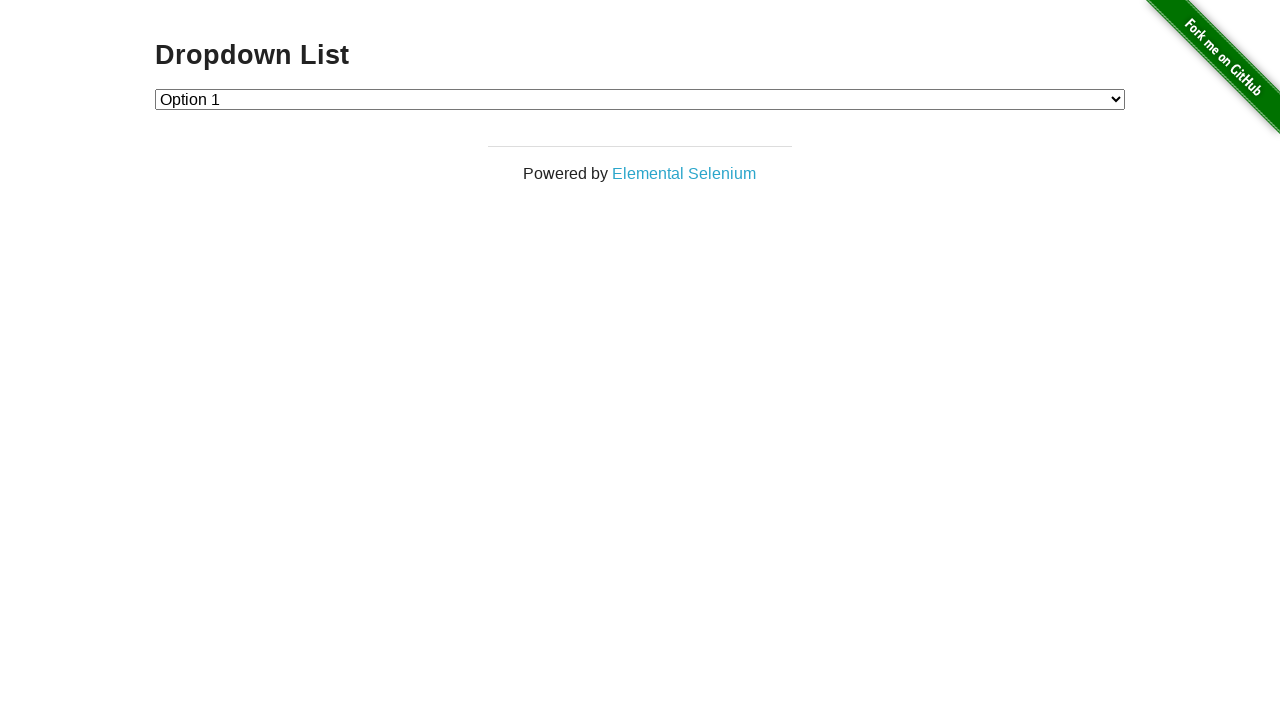

Retrieved selected option text content
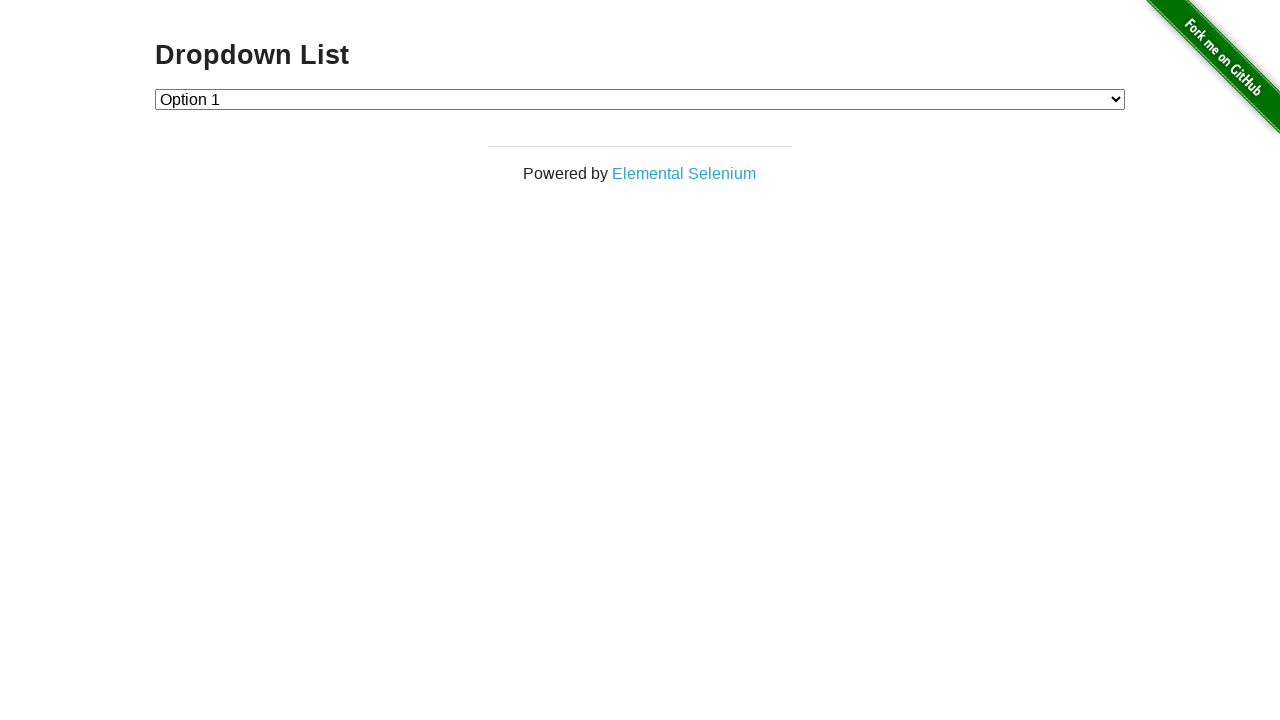

Verified 'Option 1' is selected again after index selection
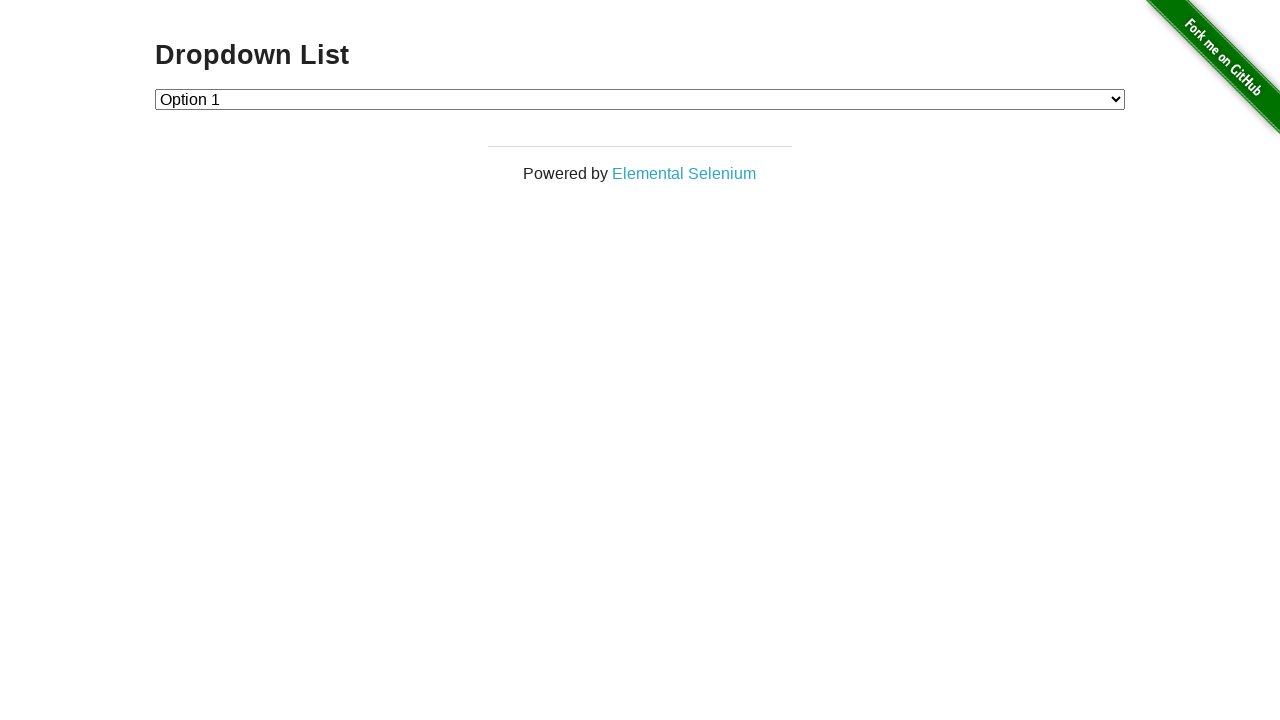

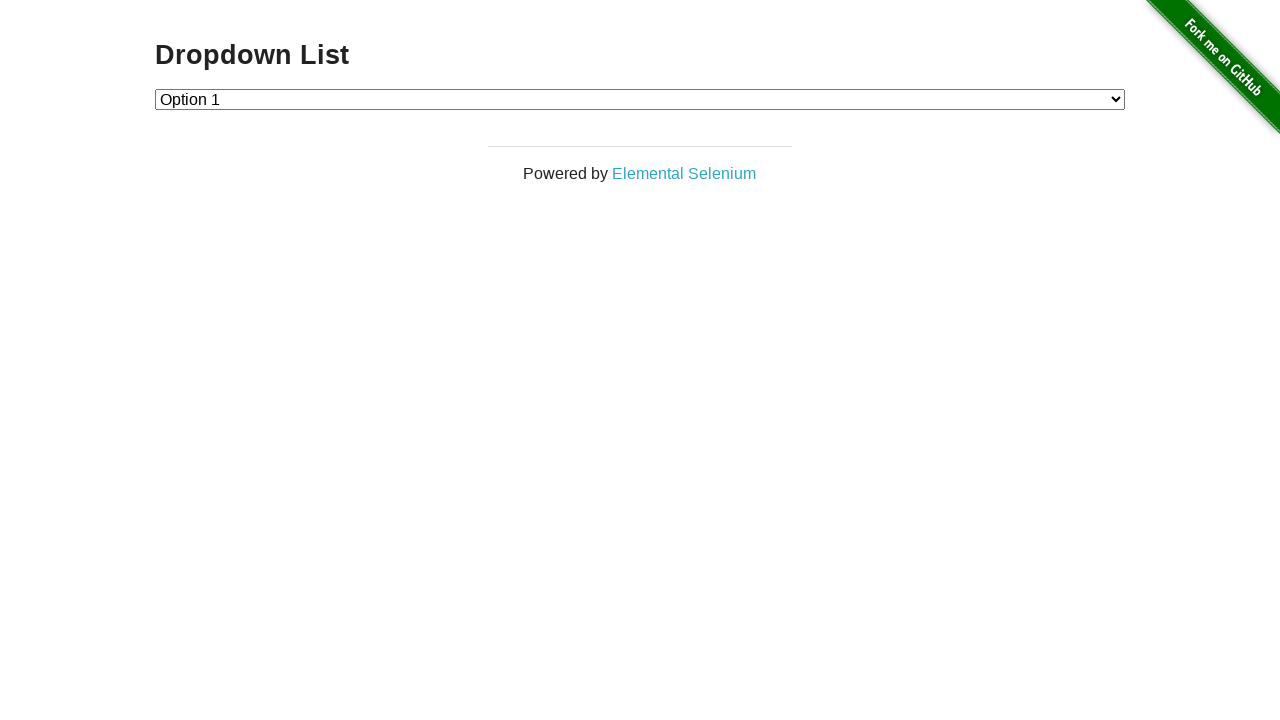